Navigates to W3Schools download button tutorial page and clicks an element with the 'w3-right' class

Starting URL: https://www.w3schools.com/howto/howto_css_download_button.asp

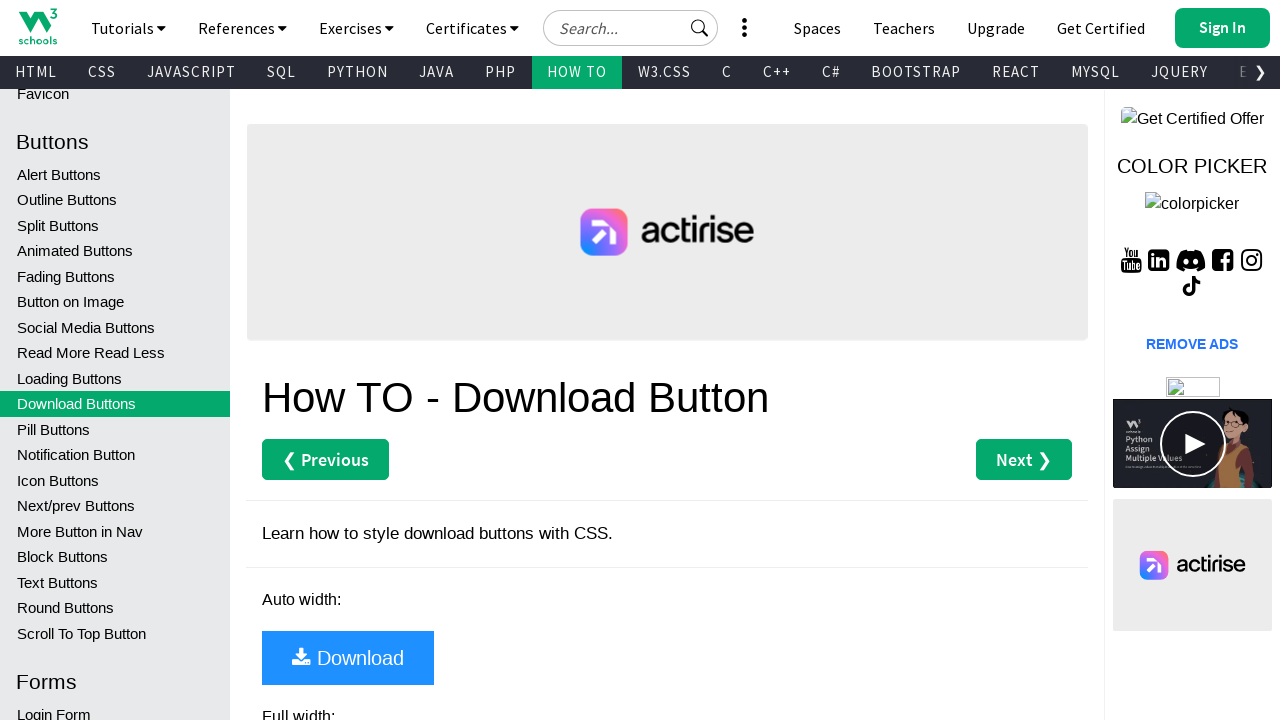

Navigated to W3Schools download button tutorial page
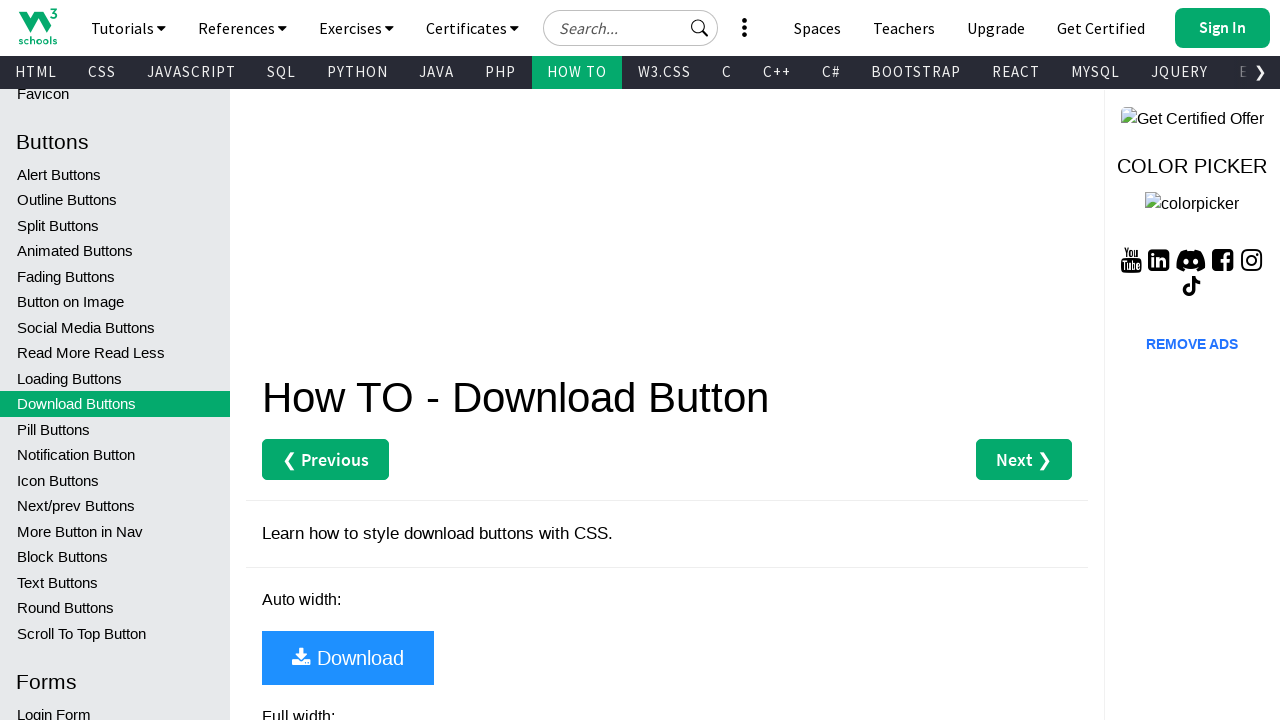

Waited for element with w3-right class to load
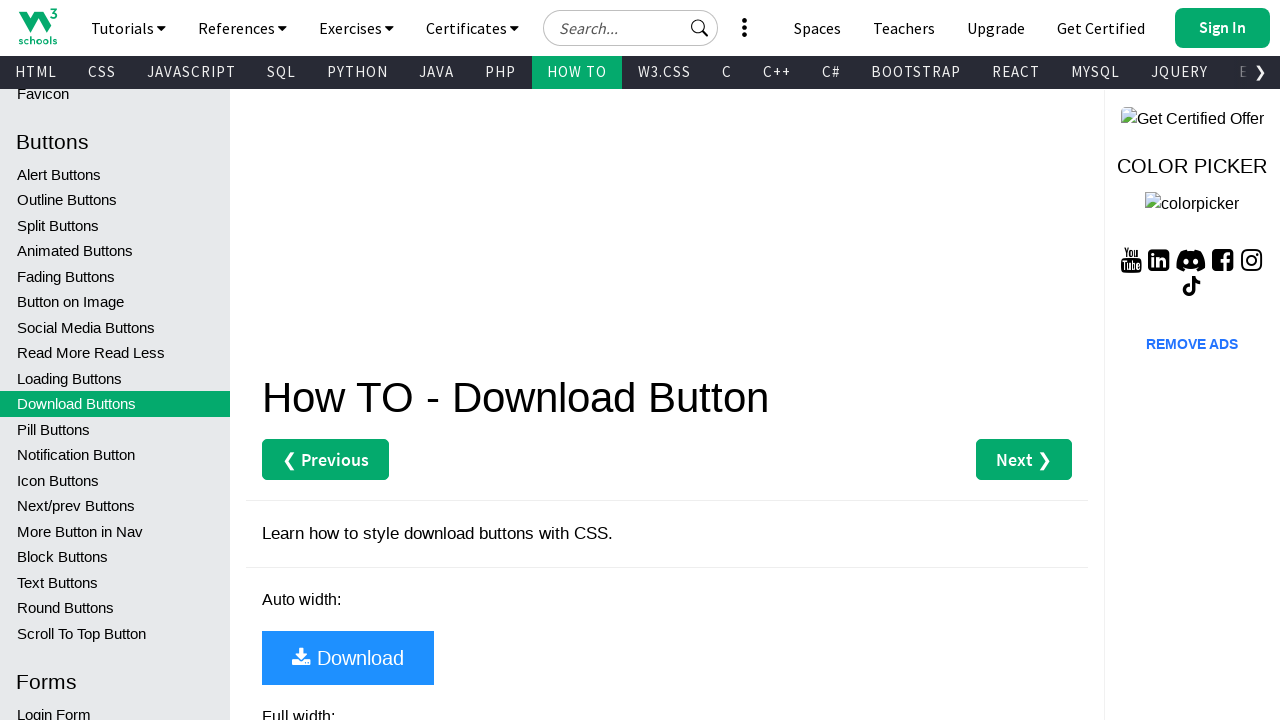

Clicked element with w3-right class at (1222, 28) on .w3-right
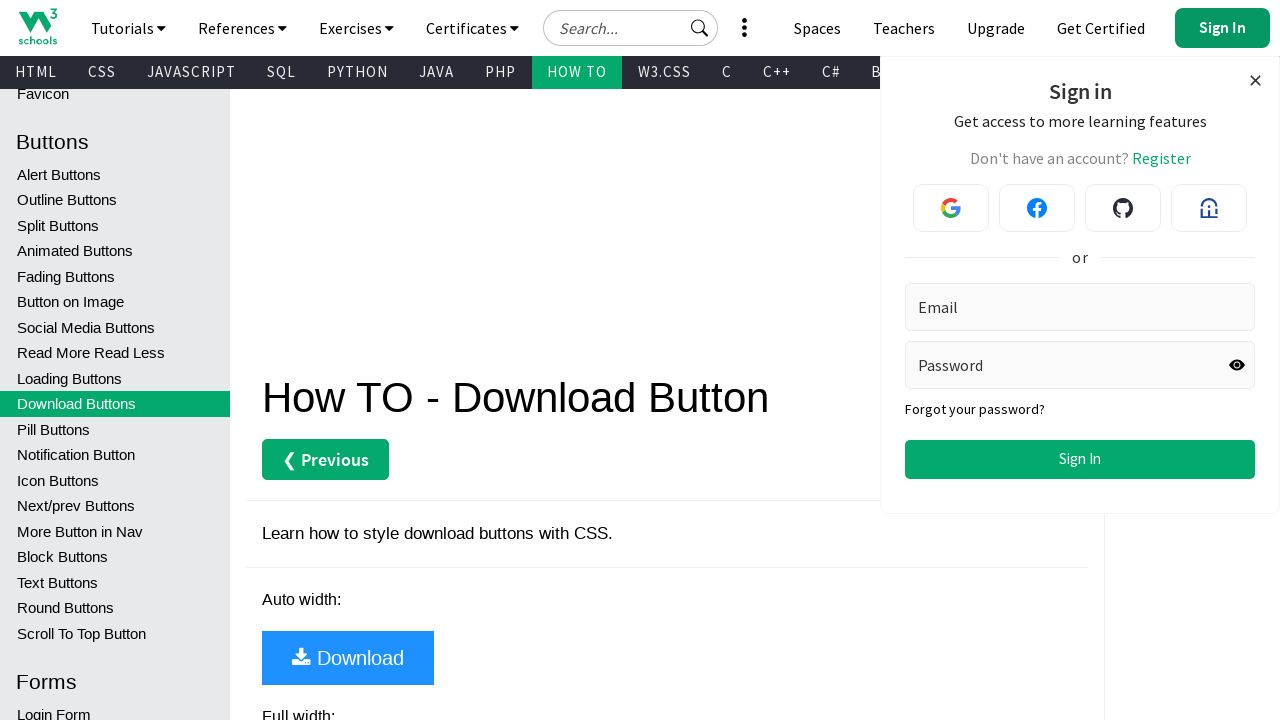

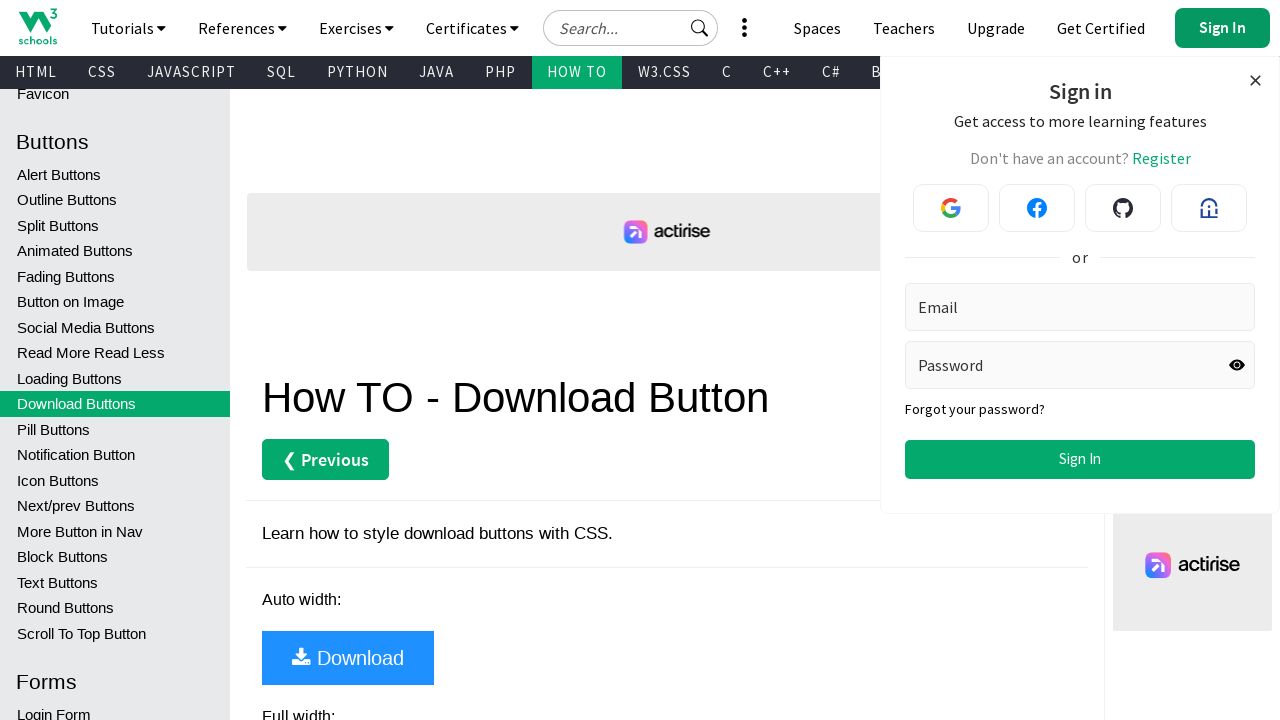